Tests hover functionality by hovering over the third avatar profile and clicking the revealed link

Starting URL: http://the-internet.herokuapp.com/hovers

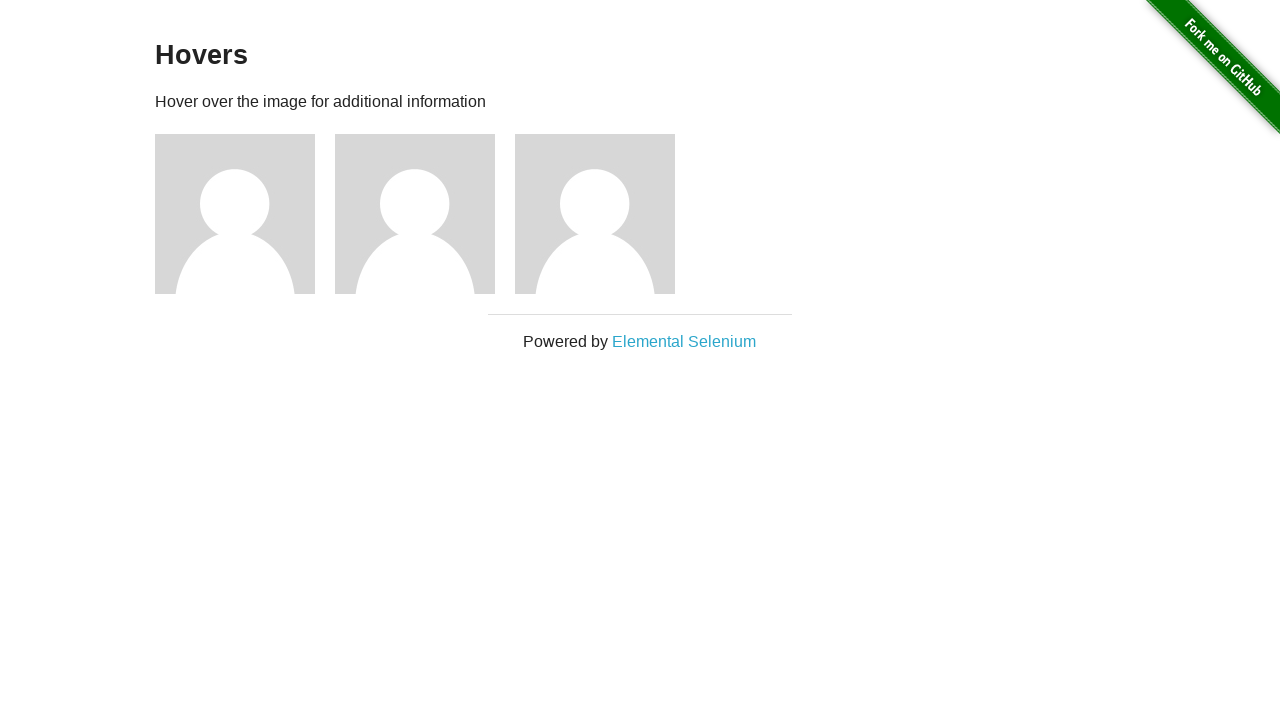

Hovered over the third avatar profile at (605, 214) on xpath=//*[@id='content']/div/div[3]
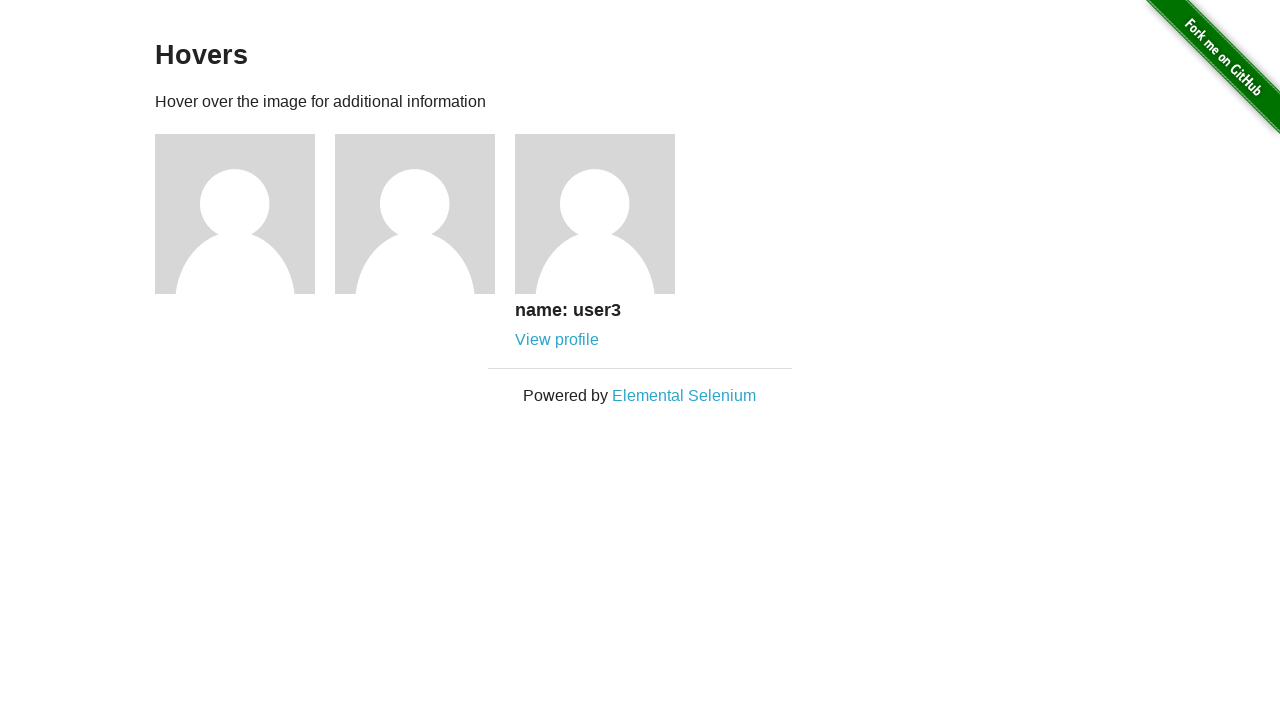

Clicked the revealed profile link for the third avatar at (557, 340) on xpath=//*[@id='content']/div/div[3]/div/a
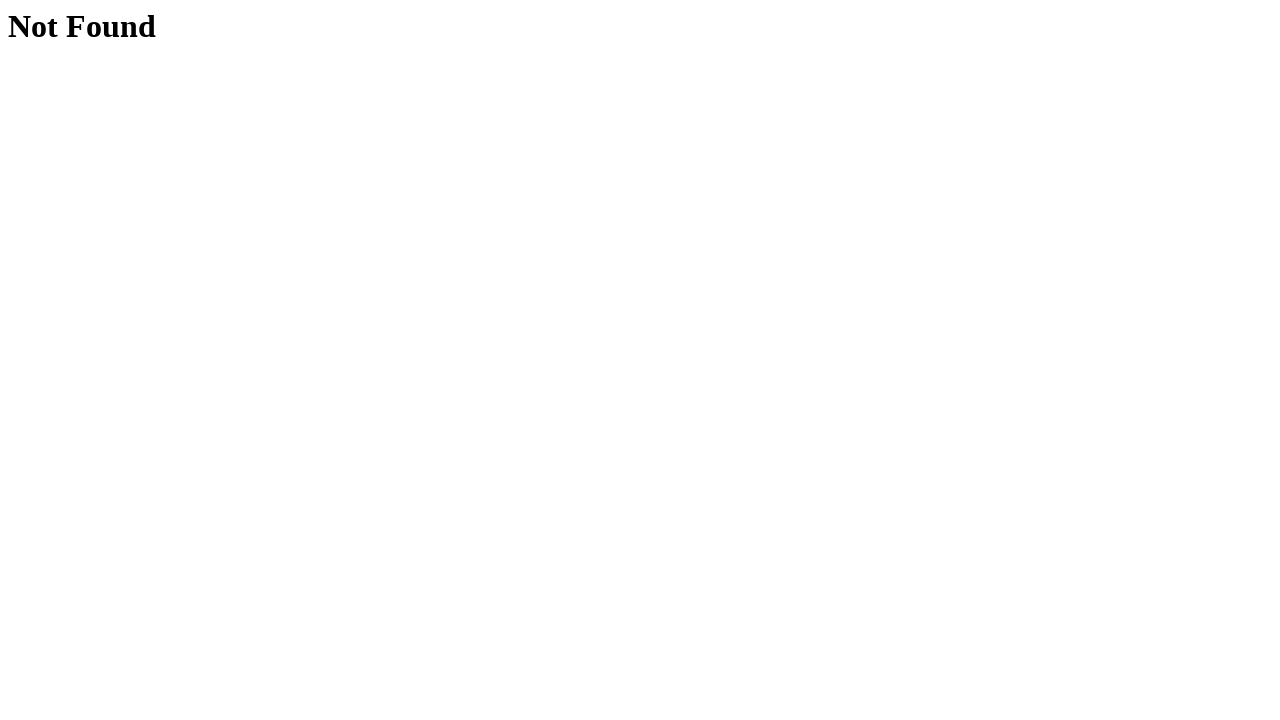

Page navigation completed and loaded
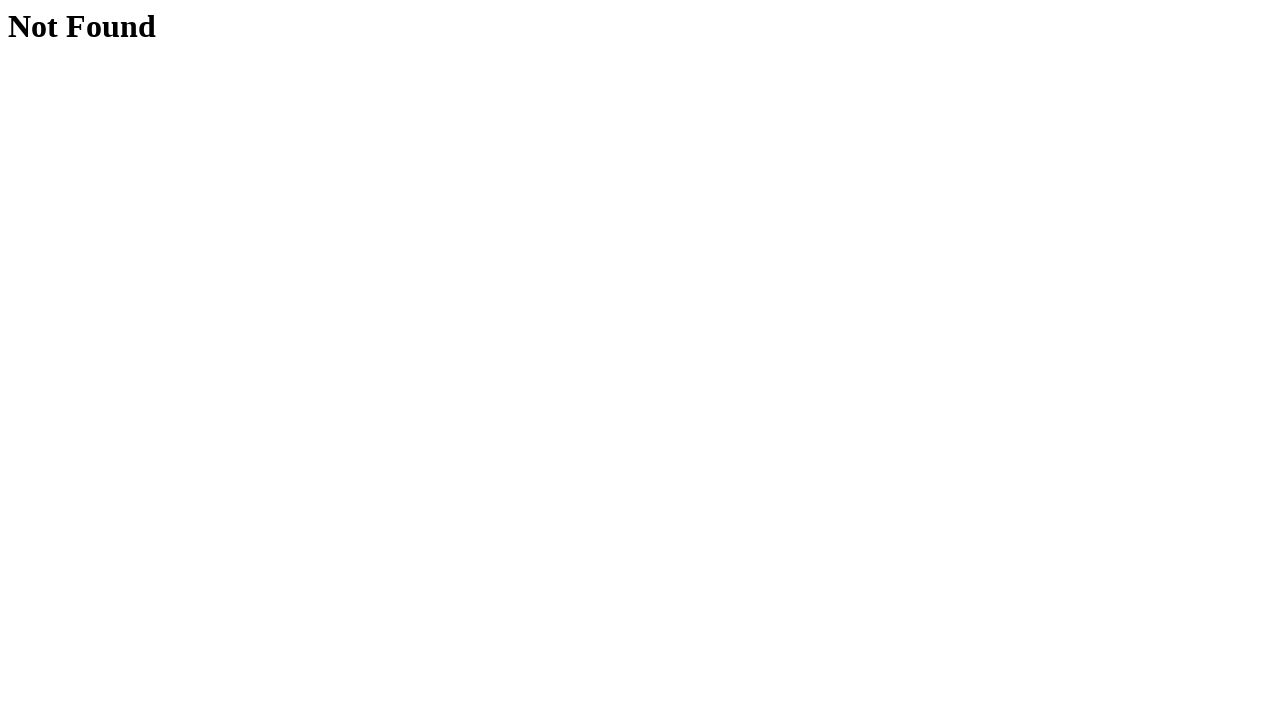

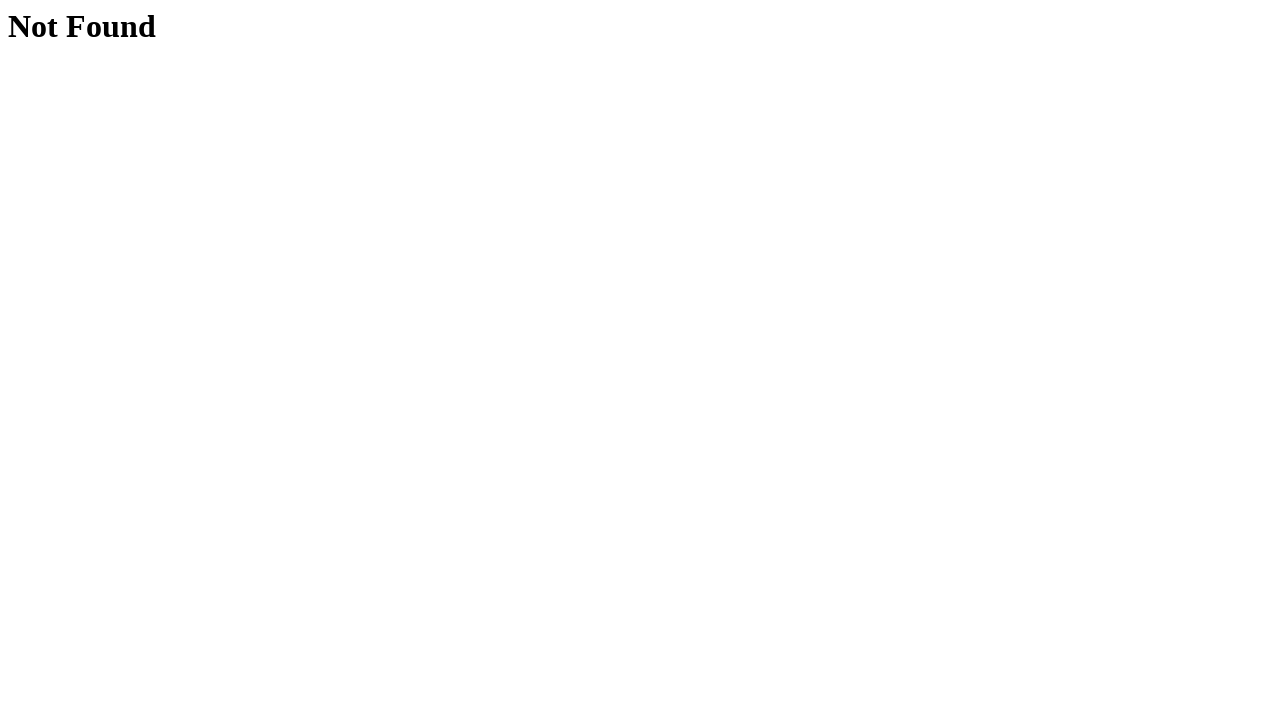